Tests drag and drop functionality on jQuery UI demo page by dragging an element and dropping it onto a target area

Starting URL: https://jqueryui.com/droppable/

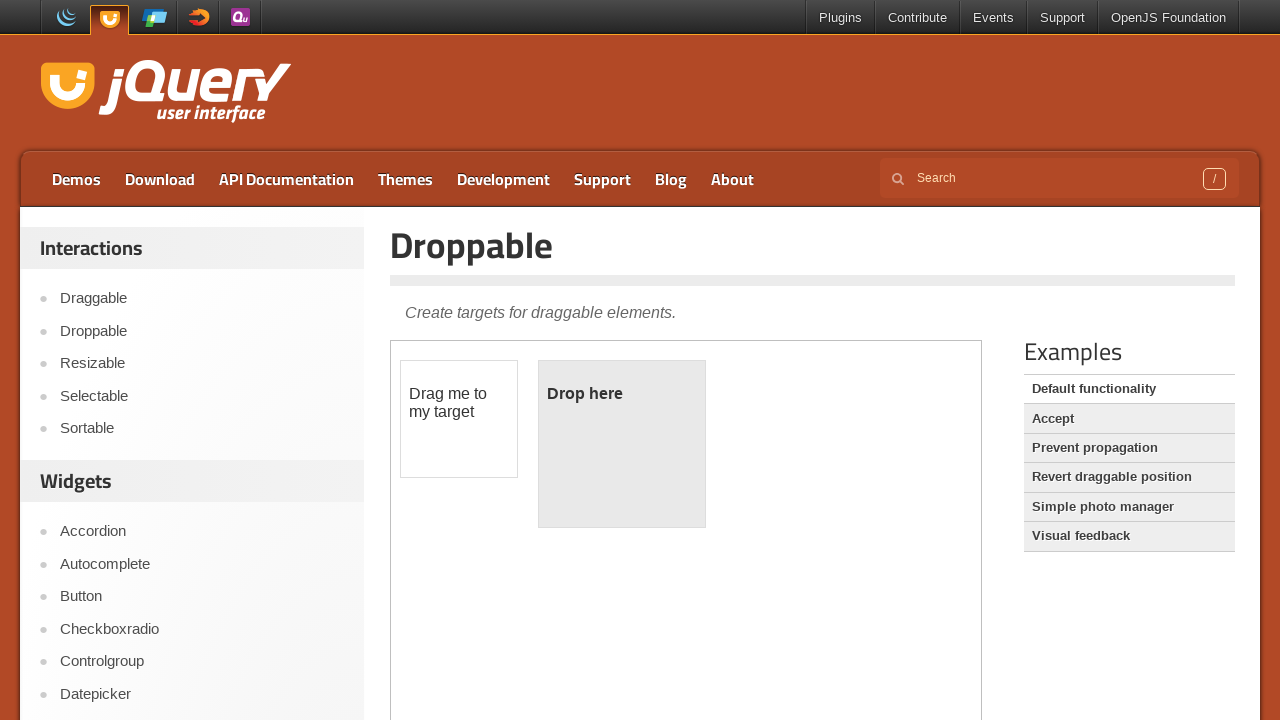

Navigated to jQuery UI droppable demo page
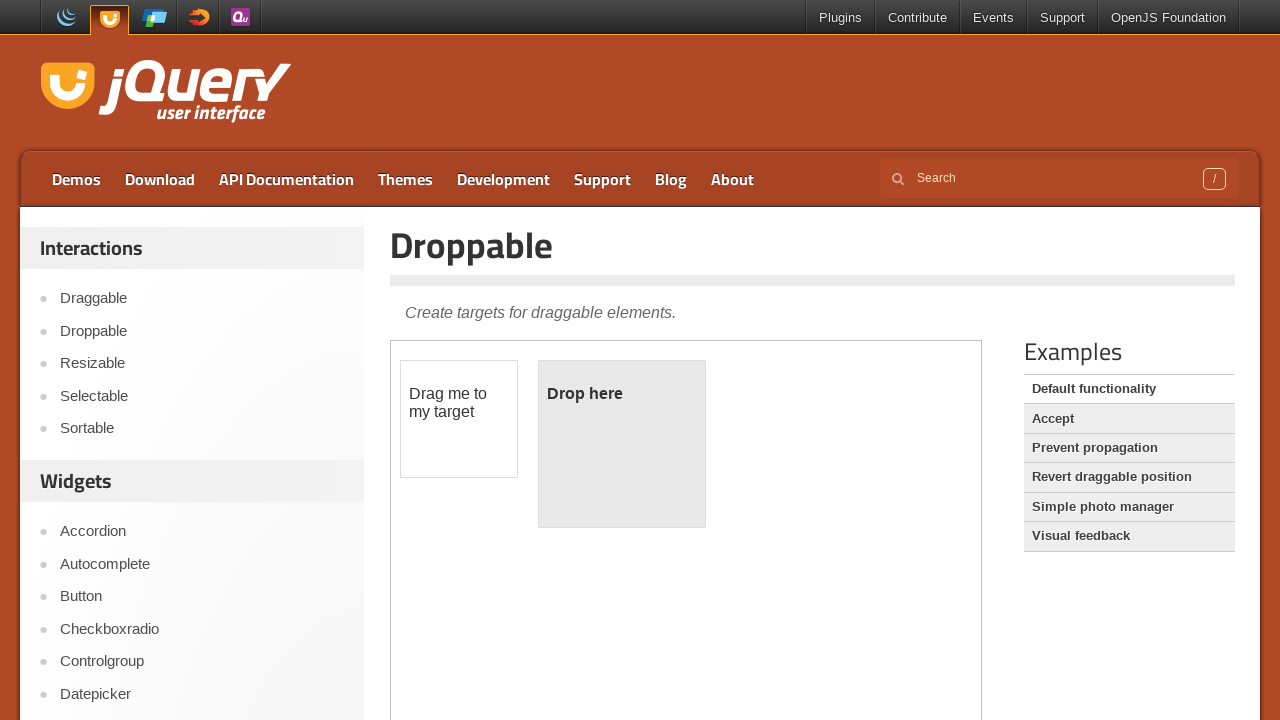

Located demo iframe
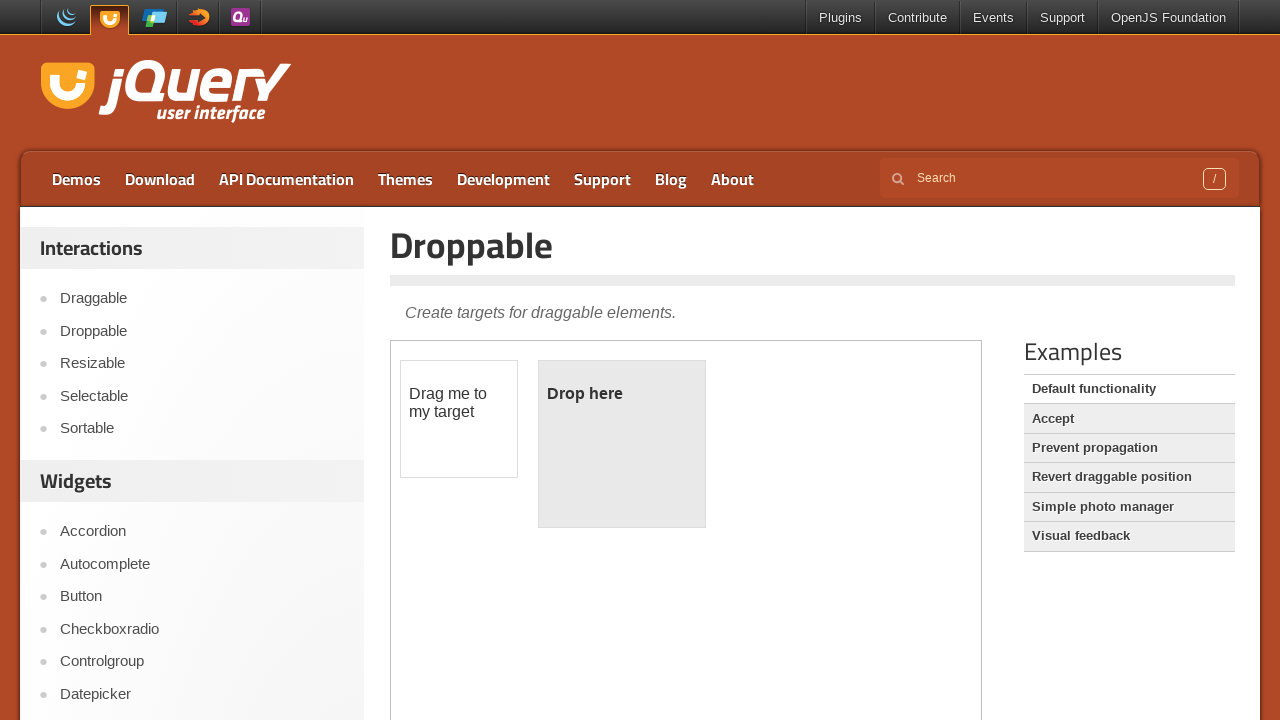

Located draggable element
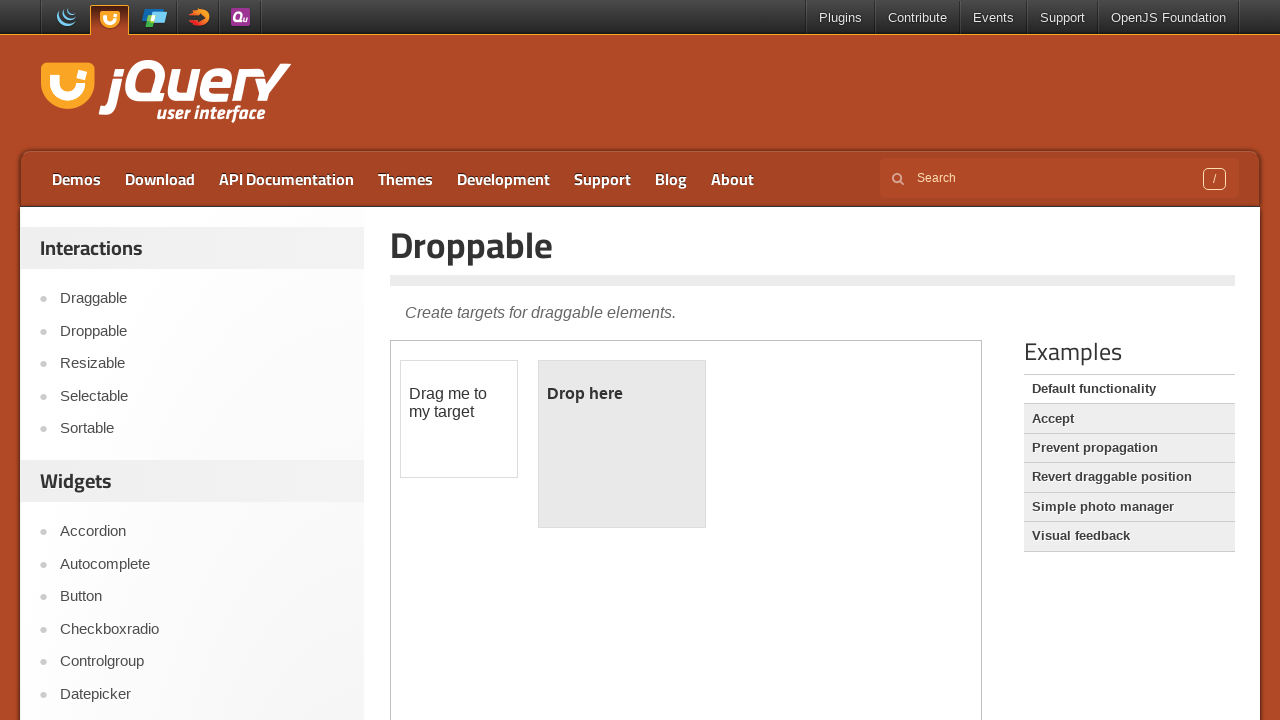

Located droppable target area
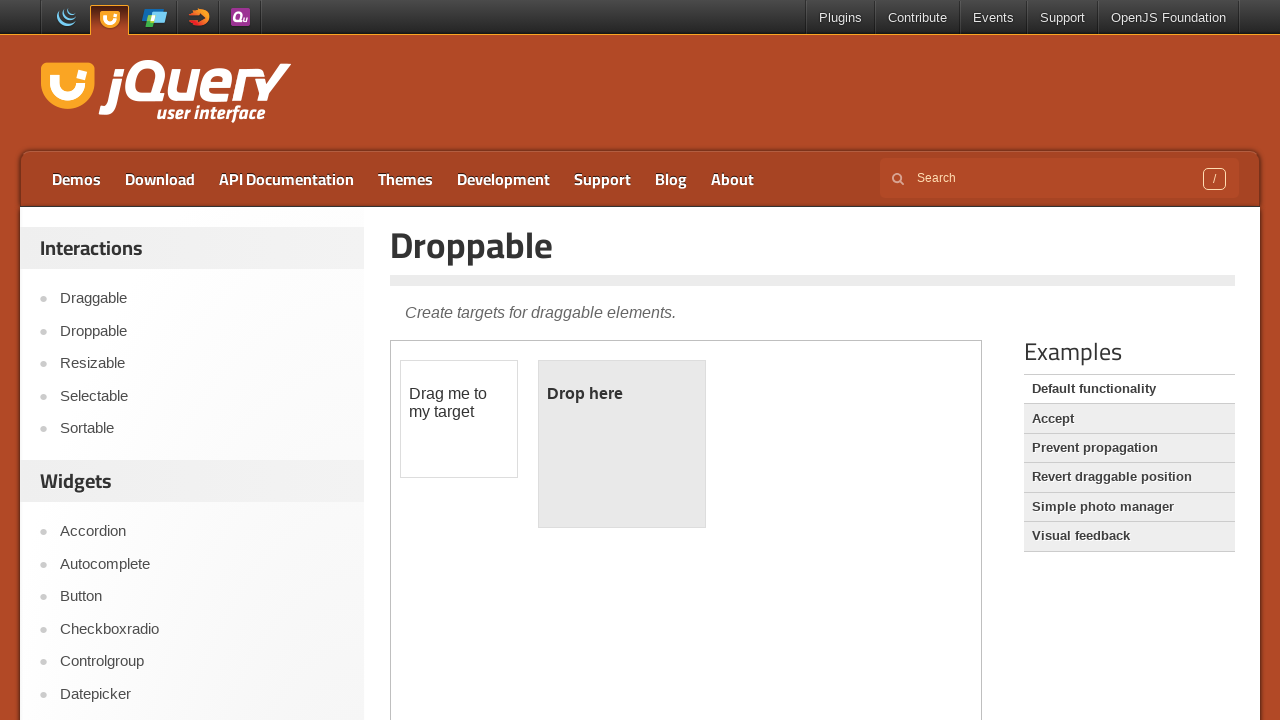

Dragged element onto droppable target area at (622, 444)
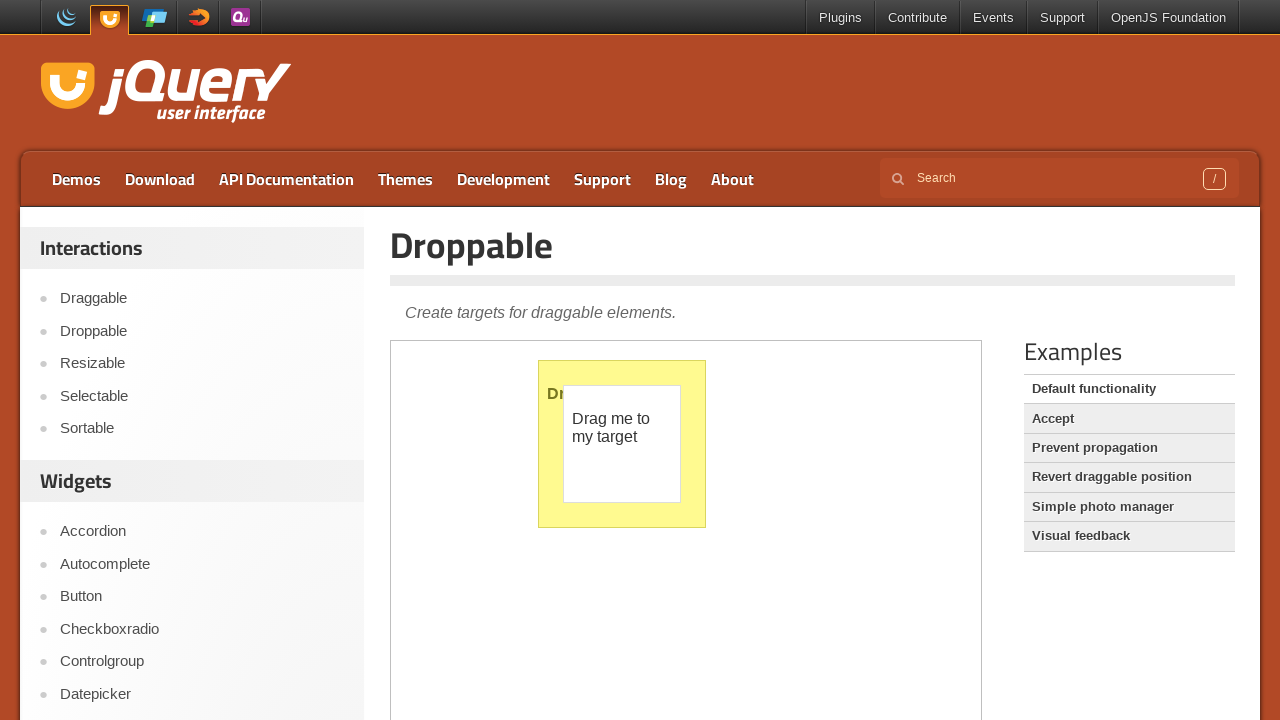

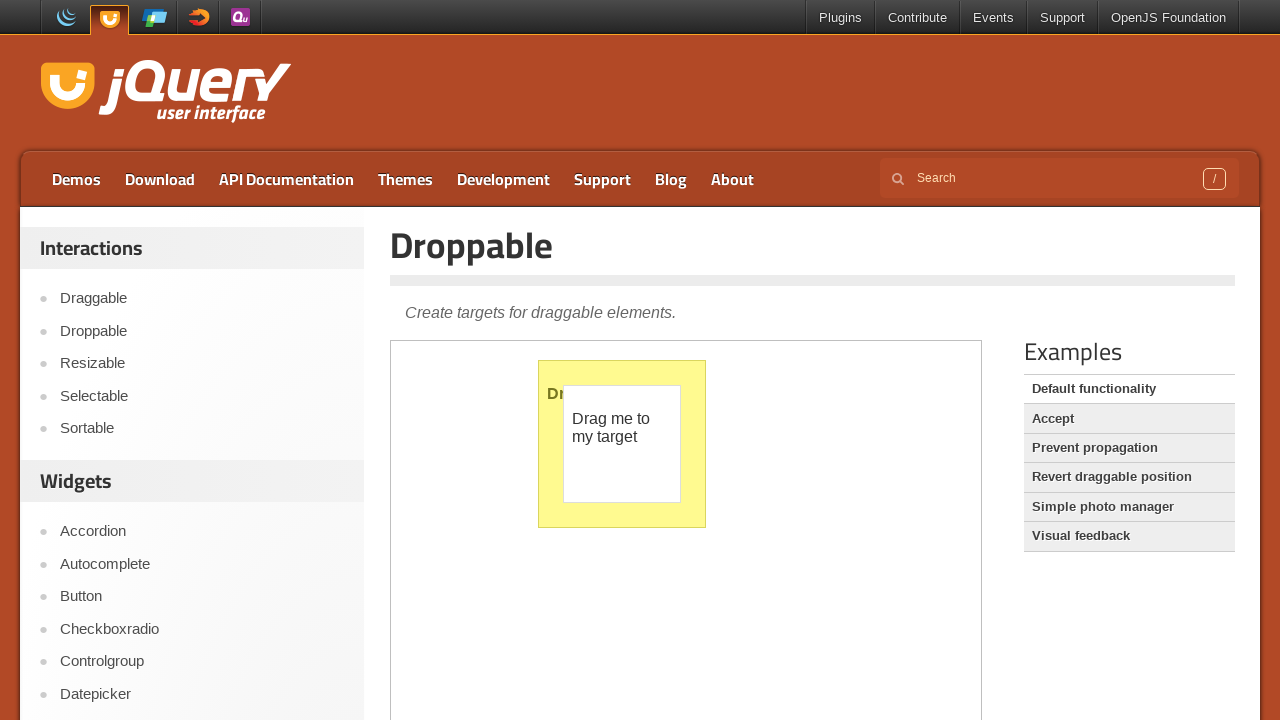